Tests form validation by entering zero for weight to verify the error message is displayed

Starting URL: https://practice.expandtesting.com/bmi

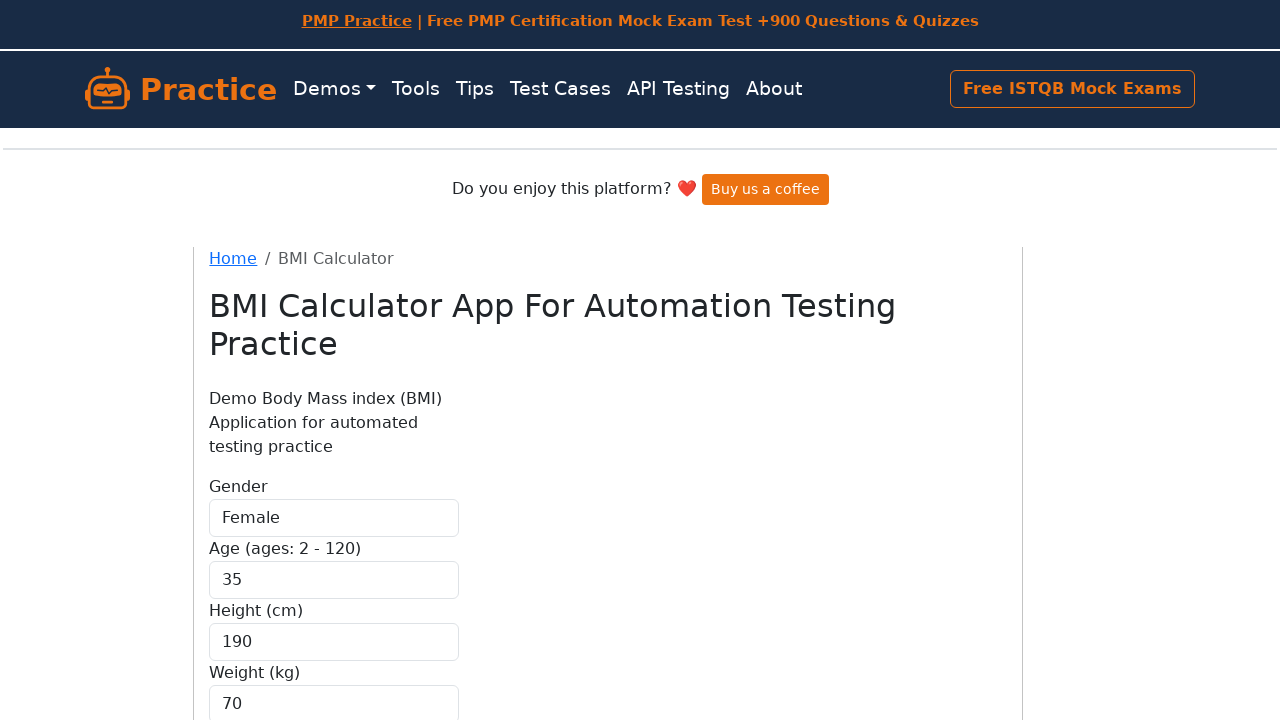

Selected 'Female' from gender dropdown on #gender
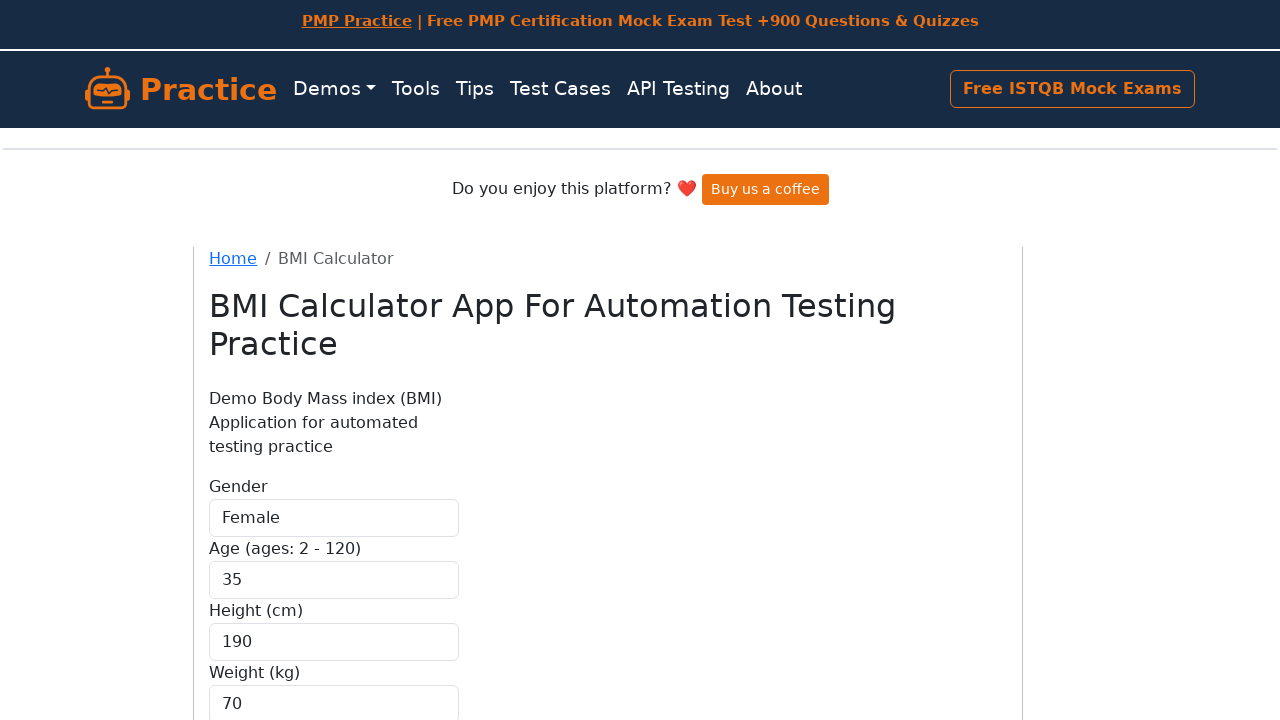

Entered zero for weight to test validation on #weight
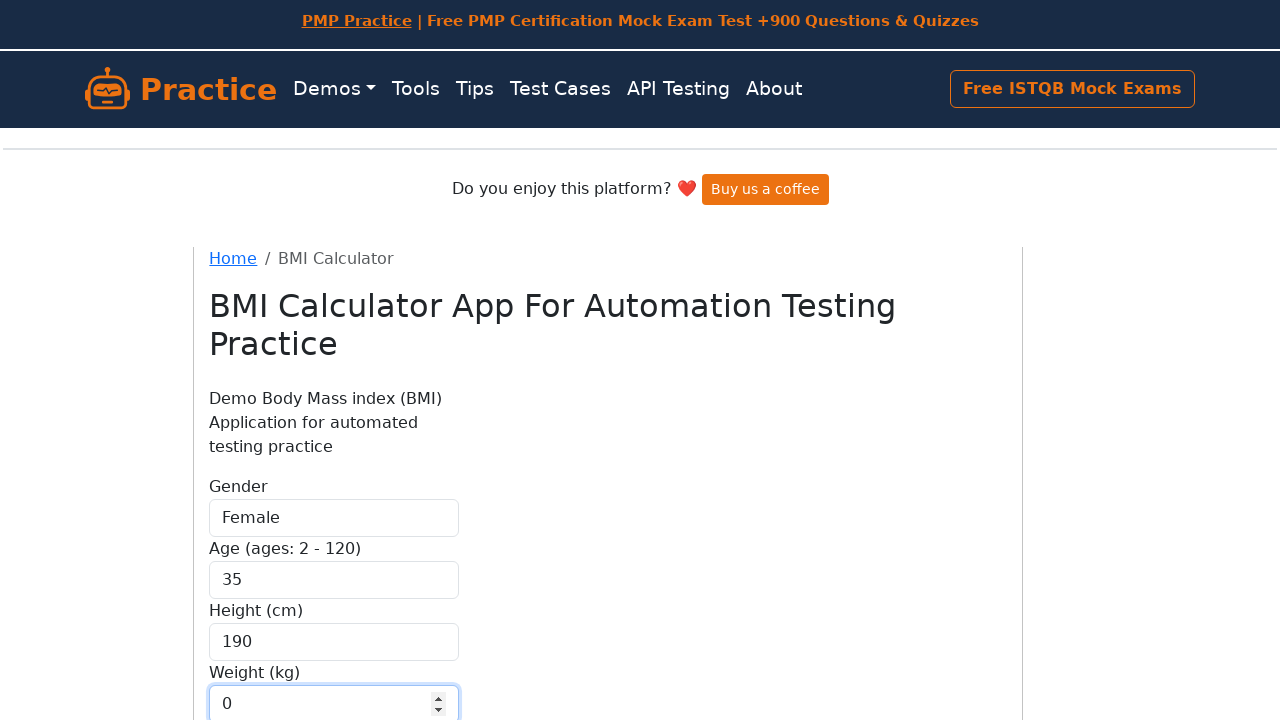

Entered 175 for height on #height
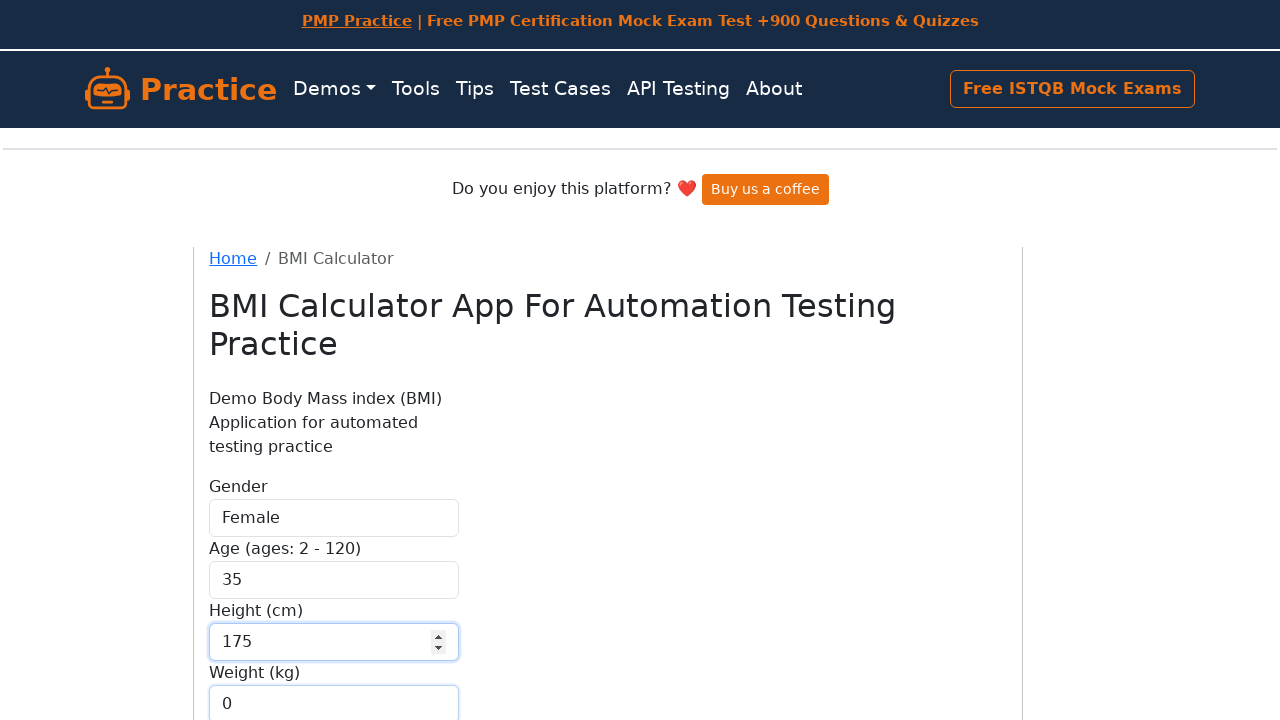

Clicked calculate button at (259, 581) on .btn-primary
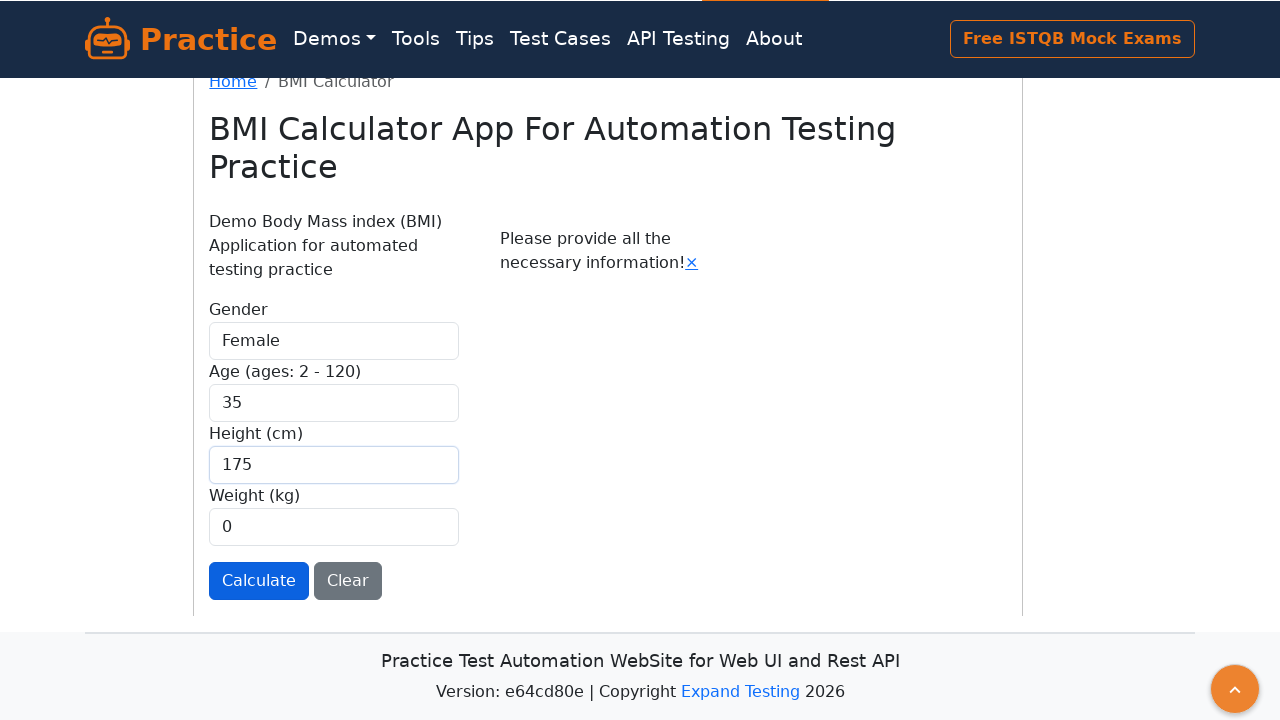

Error alert appeared with validation message
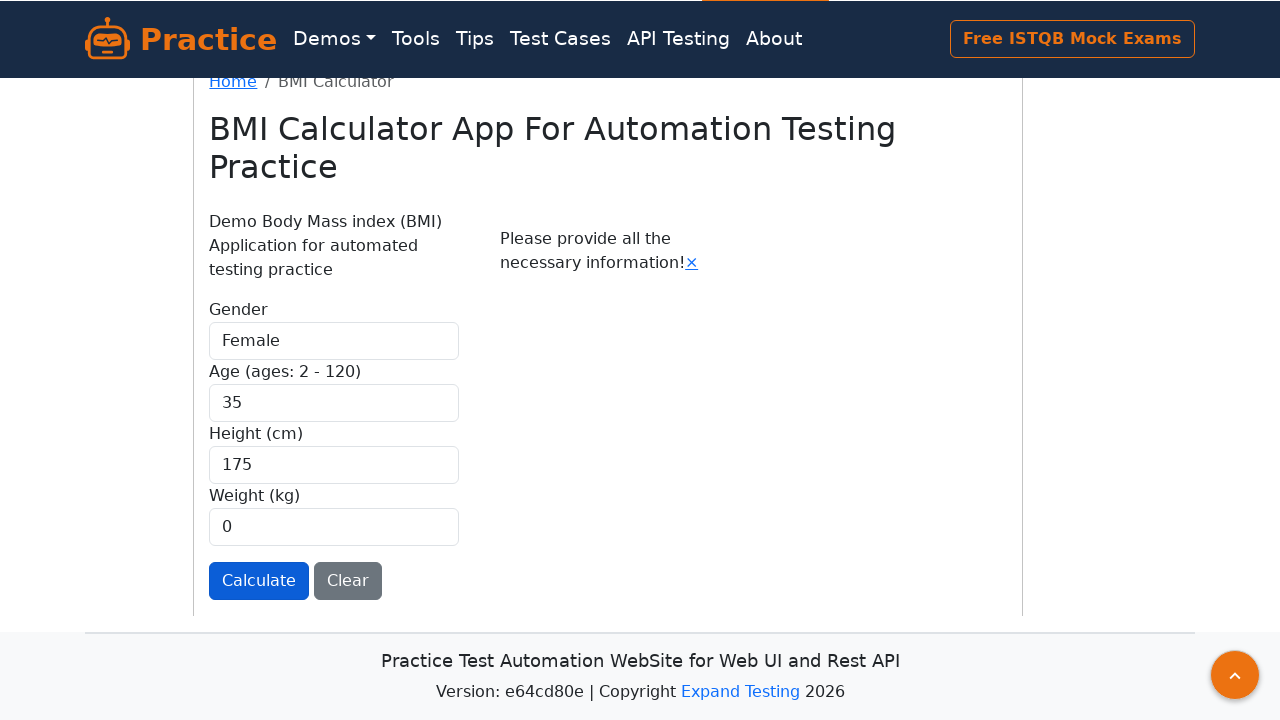

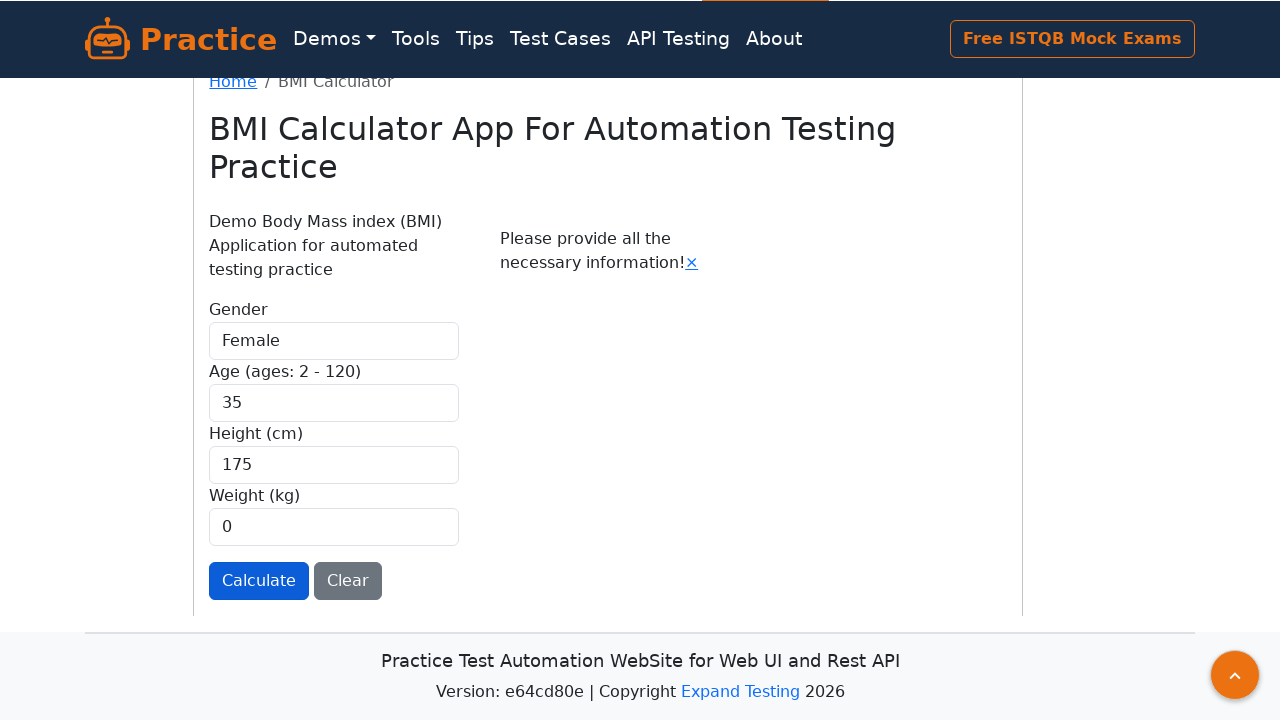